Tests that clicking Clear Completed removes completed items from the list

Starting URL: https://todomvc.com/examples/react/dist/

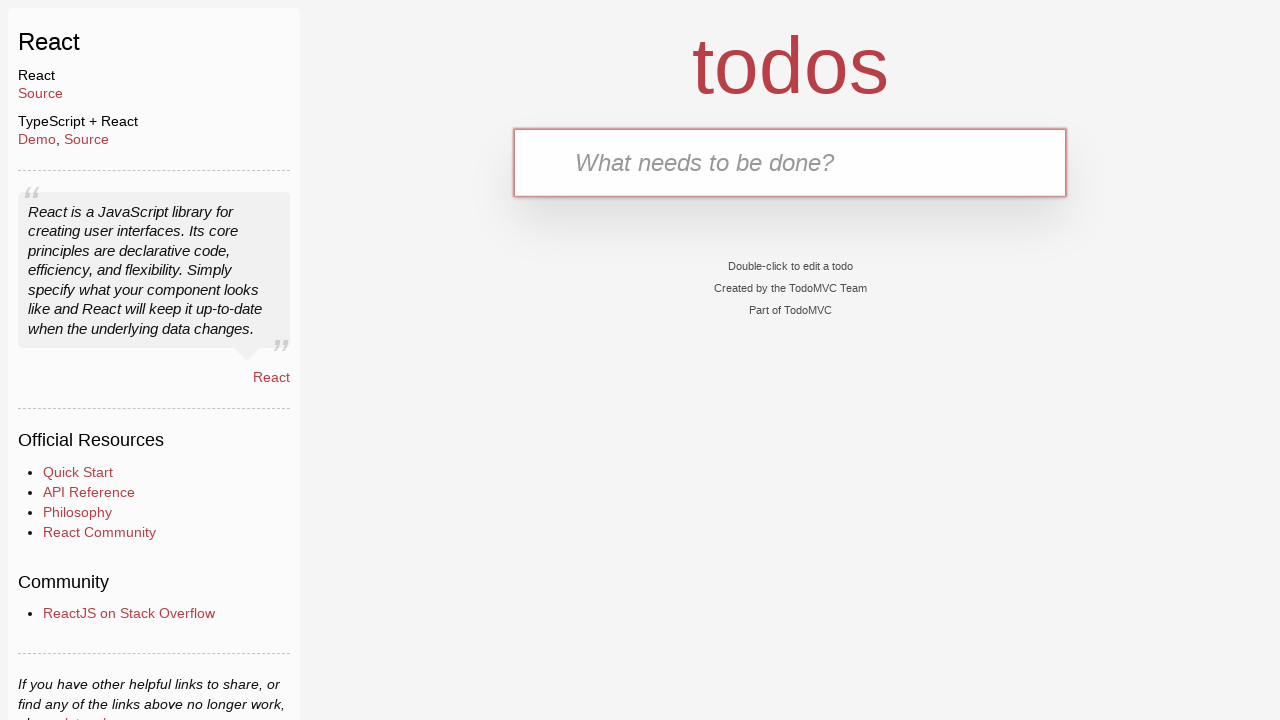

Filled todo input with 'buy some cheese' on internal:attr=[placeholder="What needs to be done?"i]
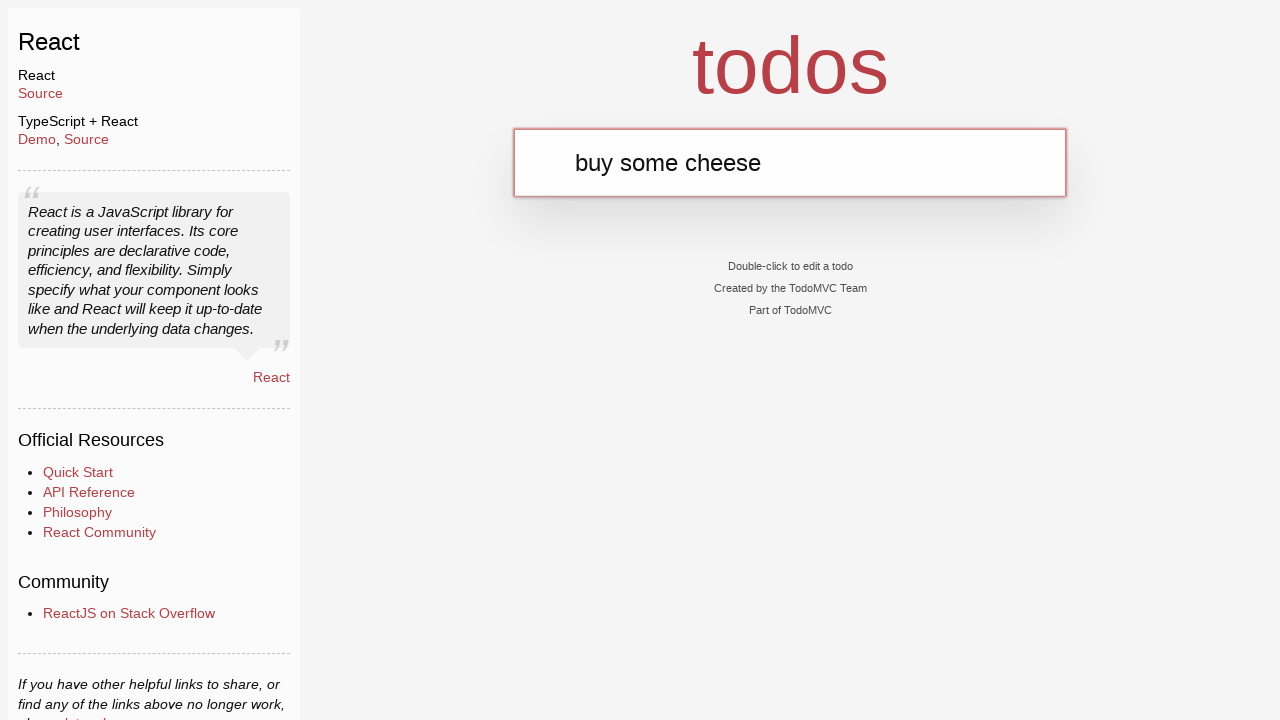

Pressed Enter to add todo 'buy some cheese' on internal:attr=[placeholder="What needs to be done?"i]
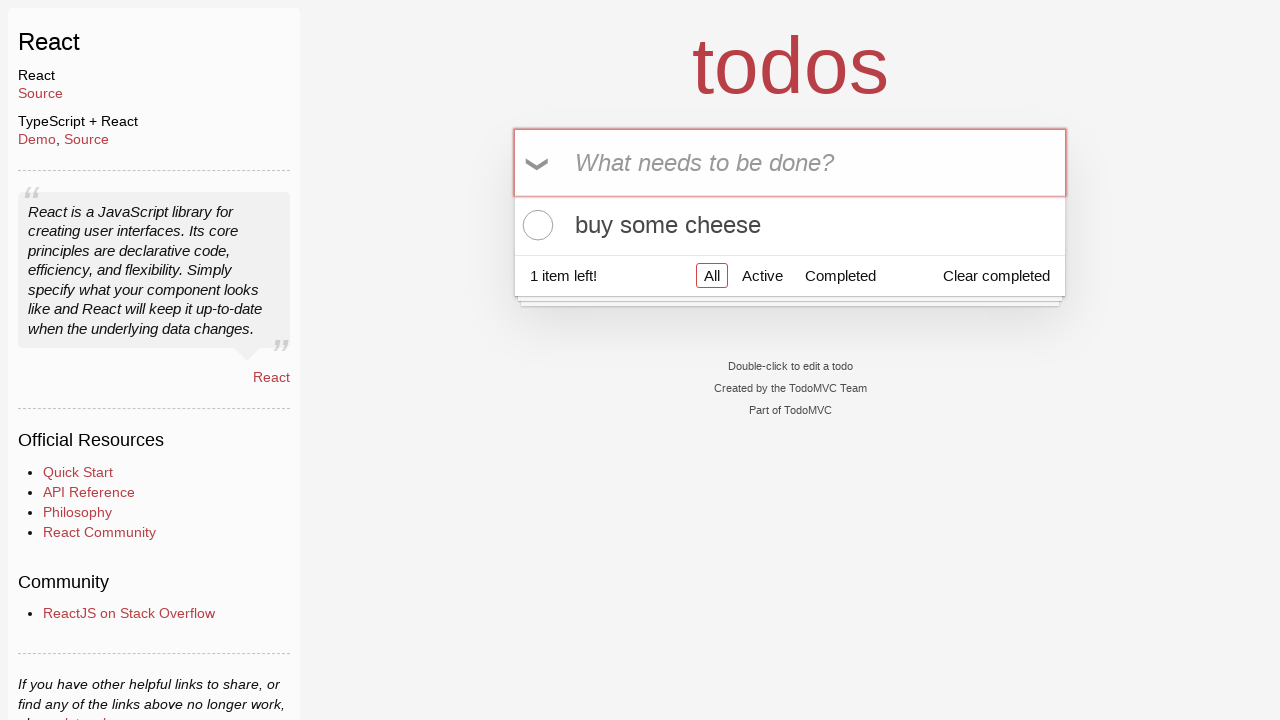

Filled todo input with 'feed the cat' on internal:attr=[placeholder="What needs to be done?"i]
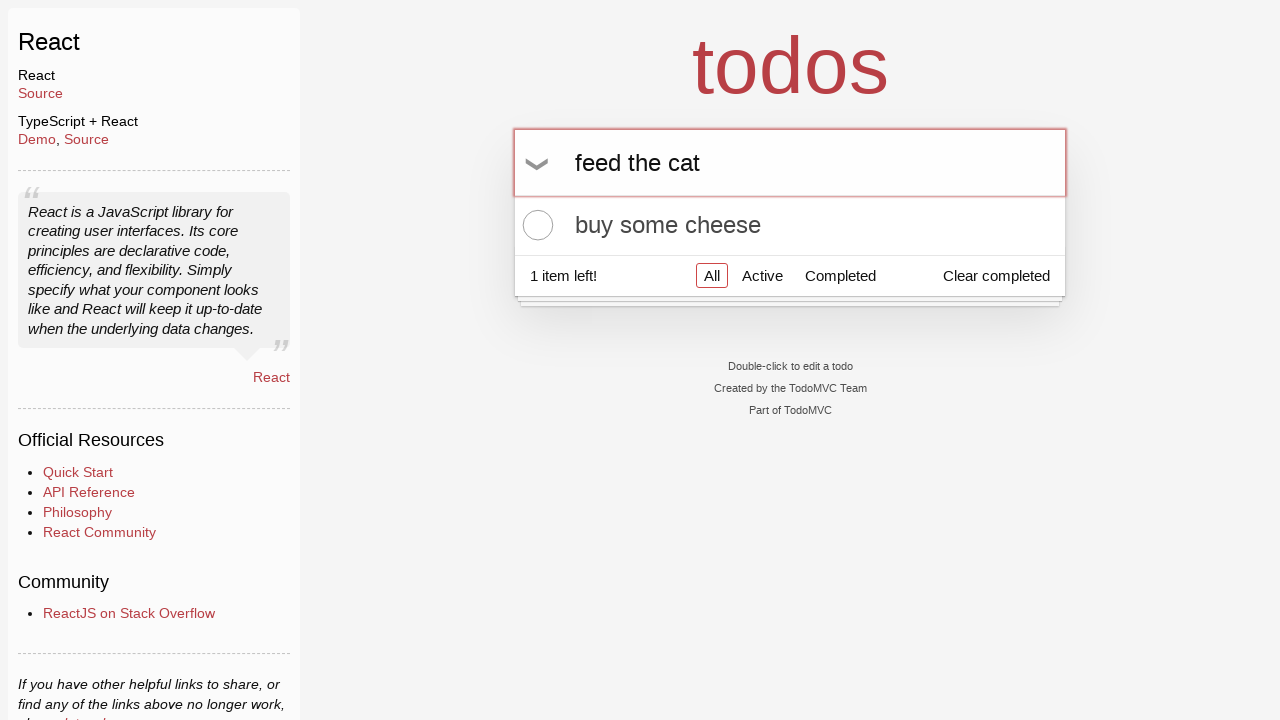

Pressed Enter to add todo 'feed the cat' on internal:attr=[placeholder="What needs to be done?"i]
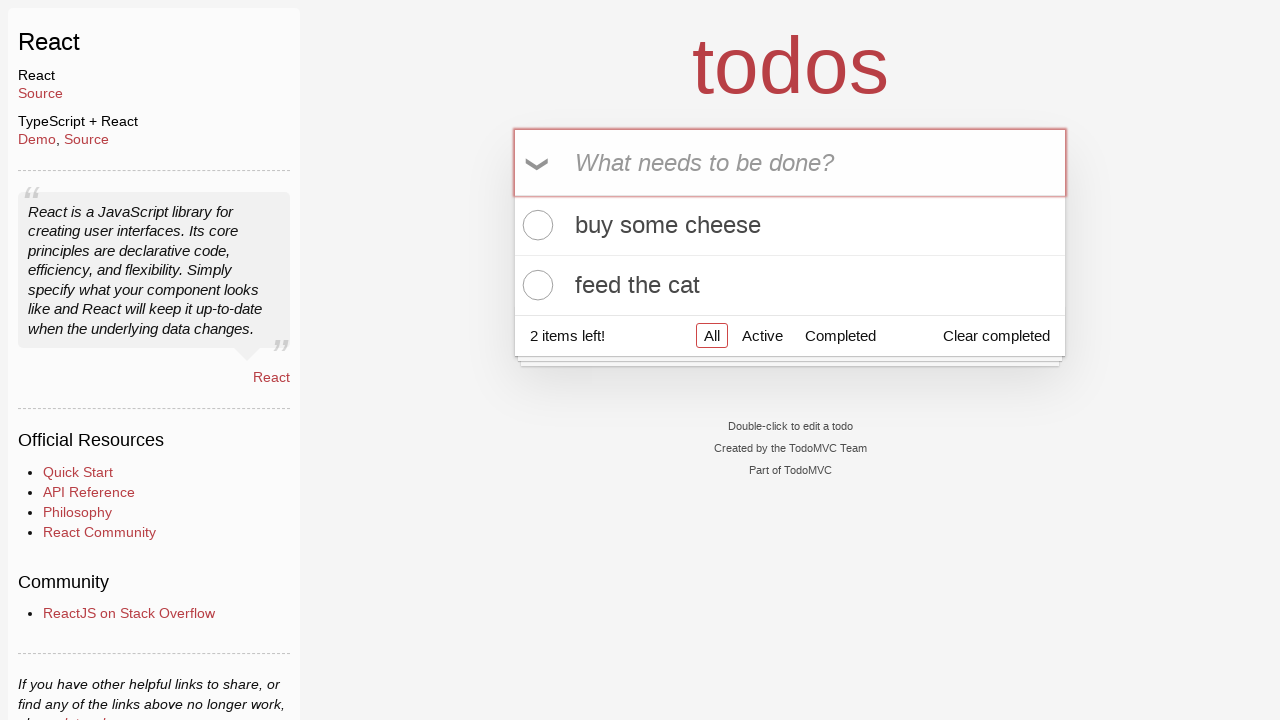

Filled todo input with 'book a doctors appointment' on internal:attr=[placeholder="What needs to be done?"i]
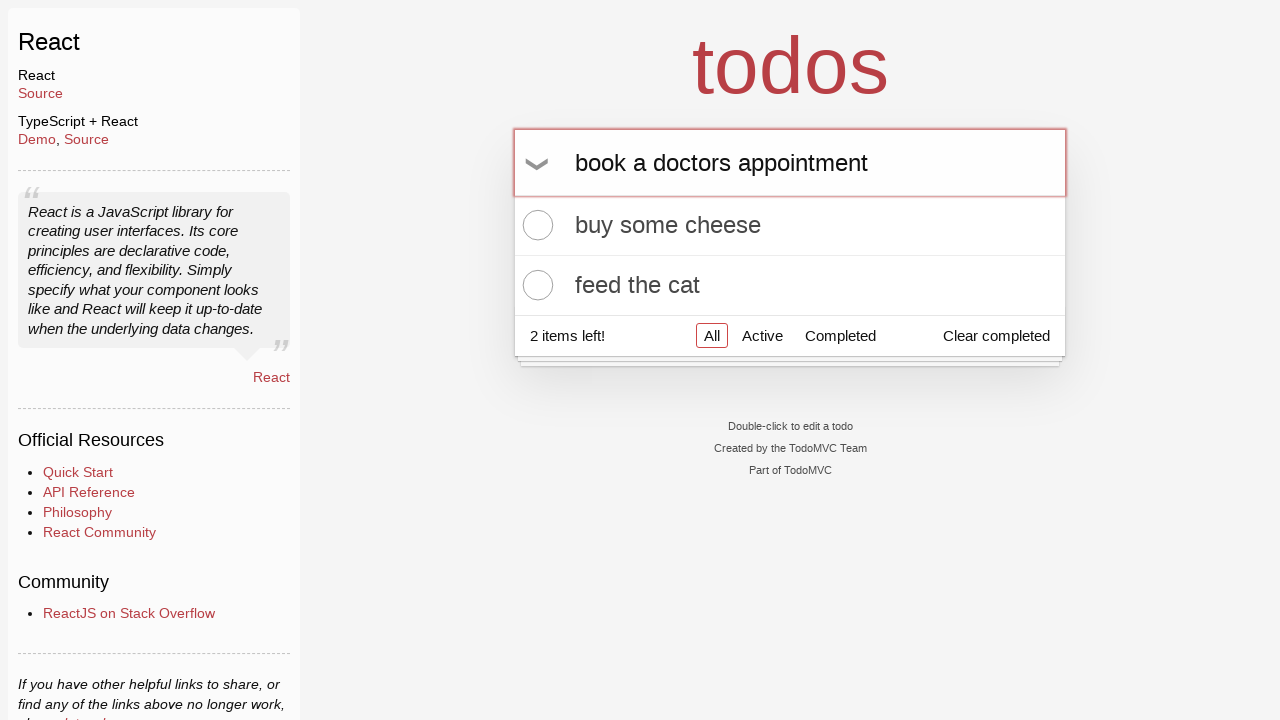

Pressed Enter to add todo 'book a doctors appointment' on internal:attr=[placeholder="What needs to be done?"i]
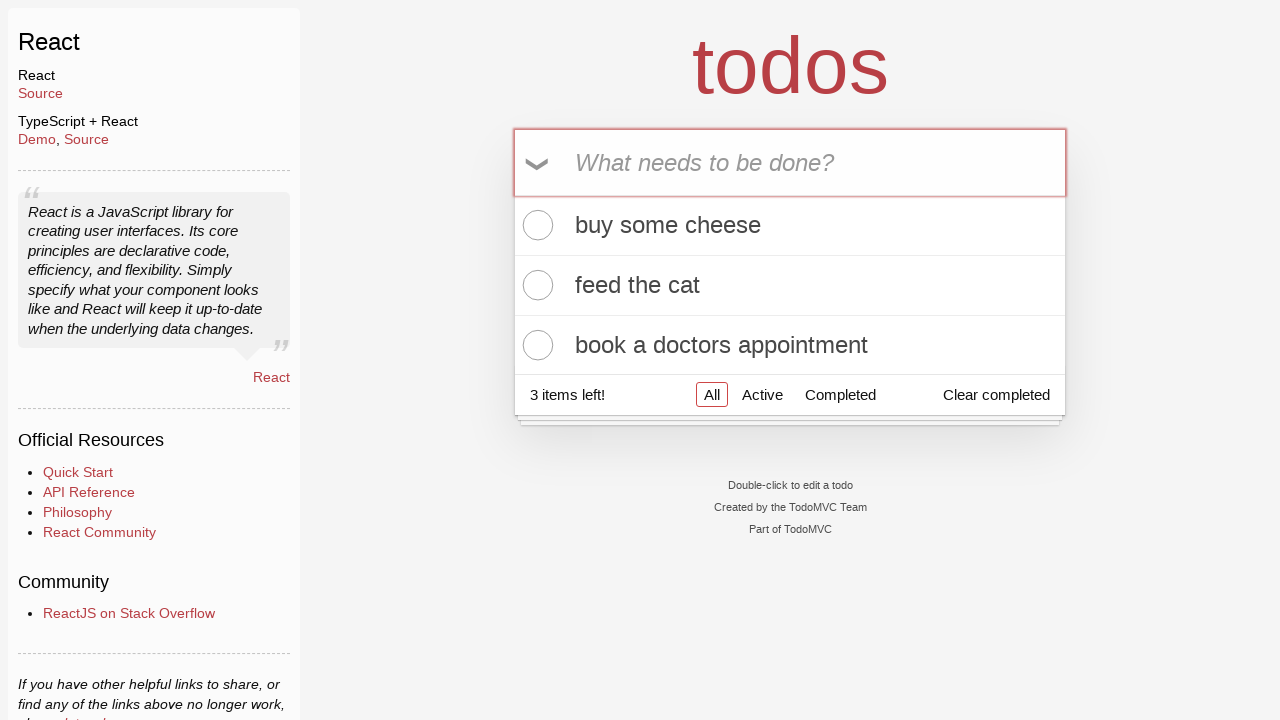

Checked the checkbox for the middle todo item ('feed the cat') at (535, 285) on internal:testid=[data-testid="todo-item"s] >> nth=1 >> internal:role=checkbox
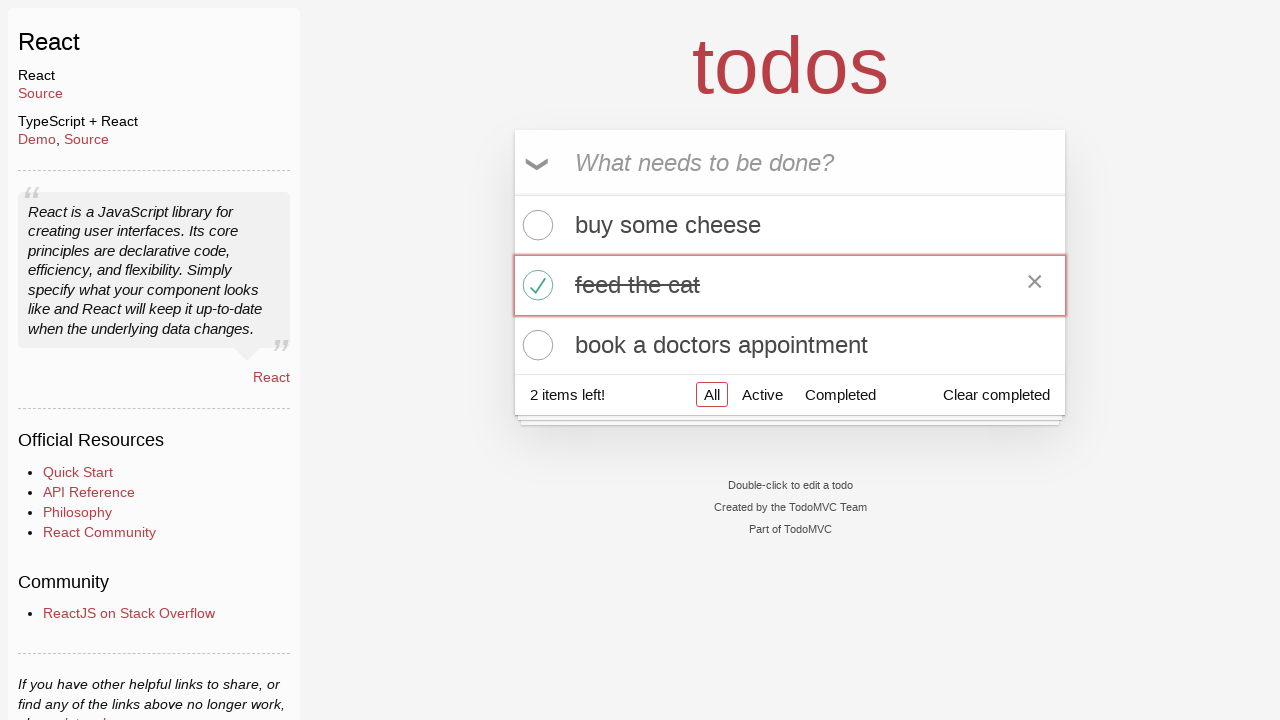

Clicked 'Clear completed' button to remove completed items at (996, 395) on internal:role=button[name="Clear completed"i]
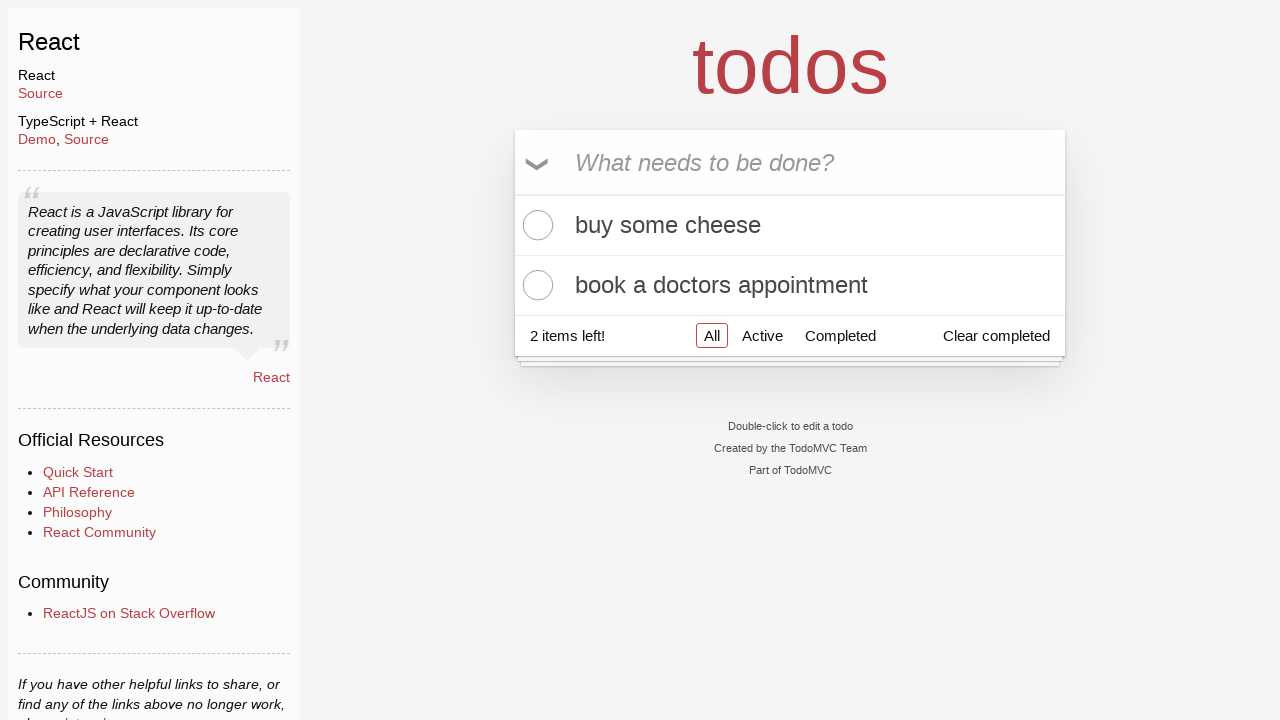

Verified that exactly 2 todo items remain after clearing completed items
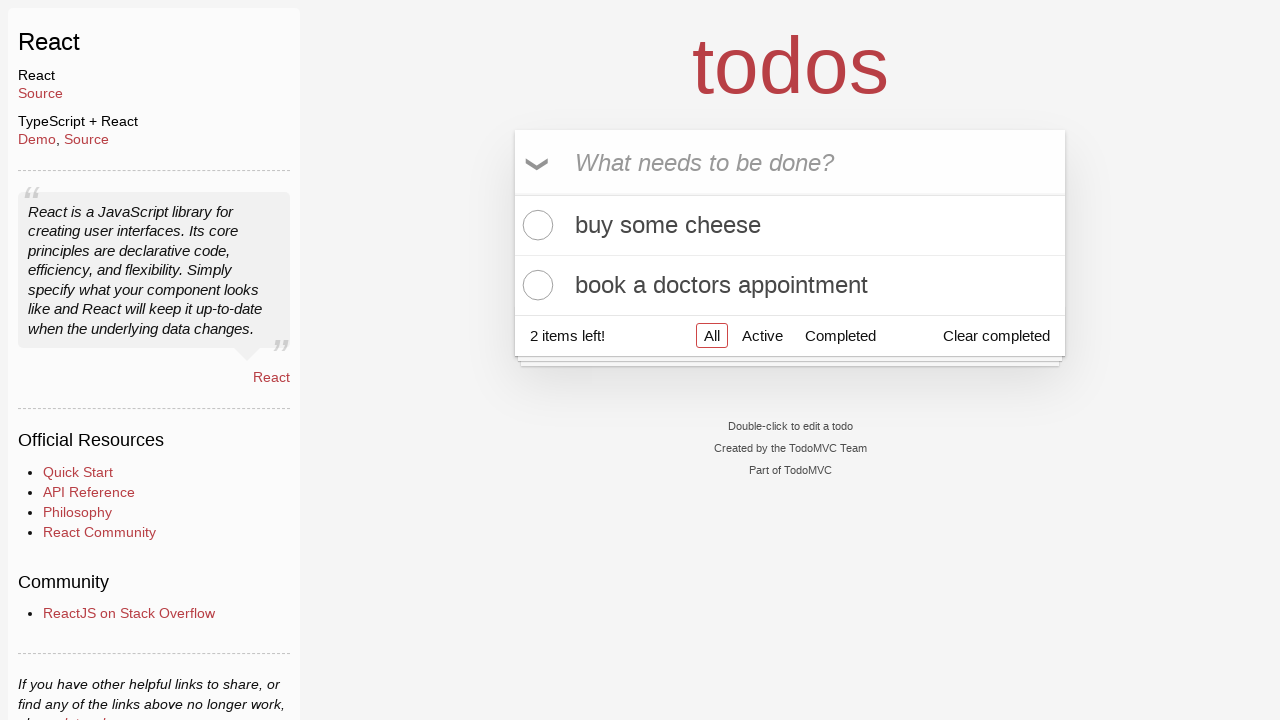

Verified remaining todos are 'buy some cheese' and 'book a doctors appointment'
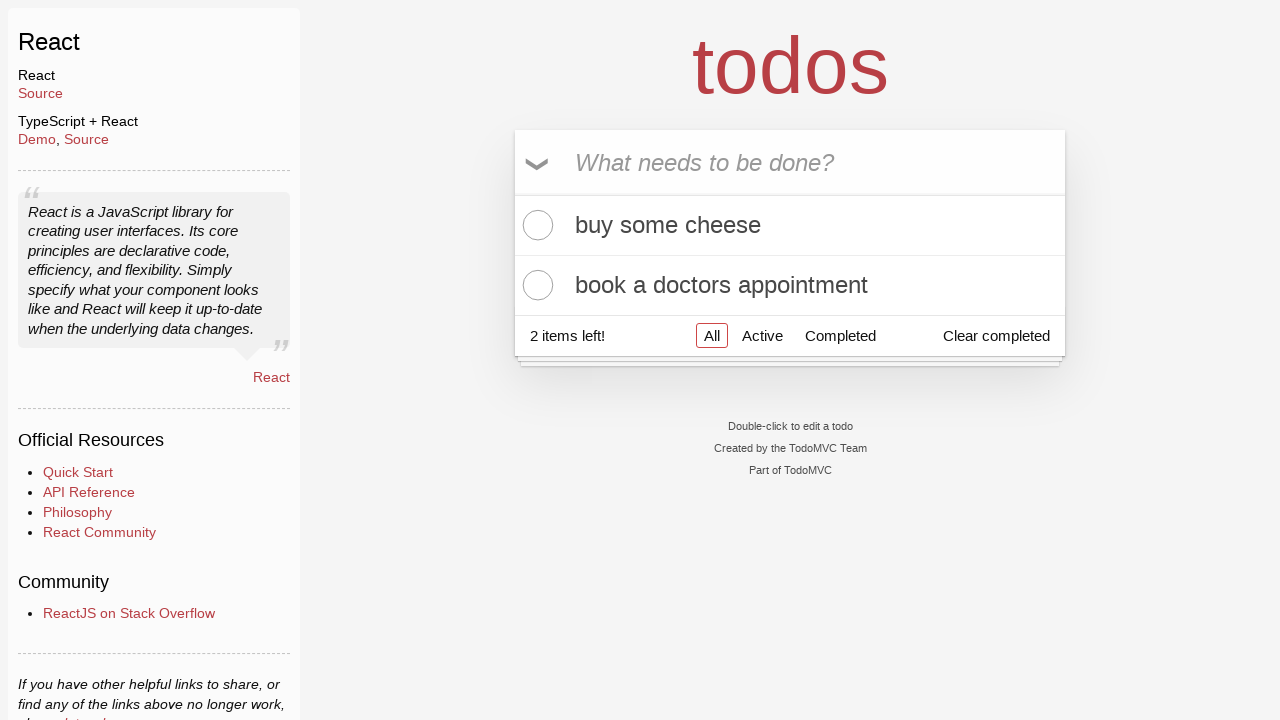

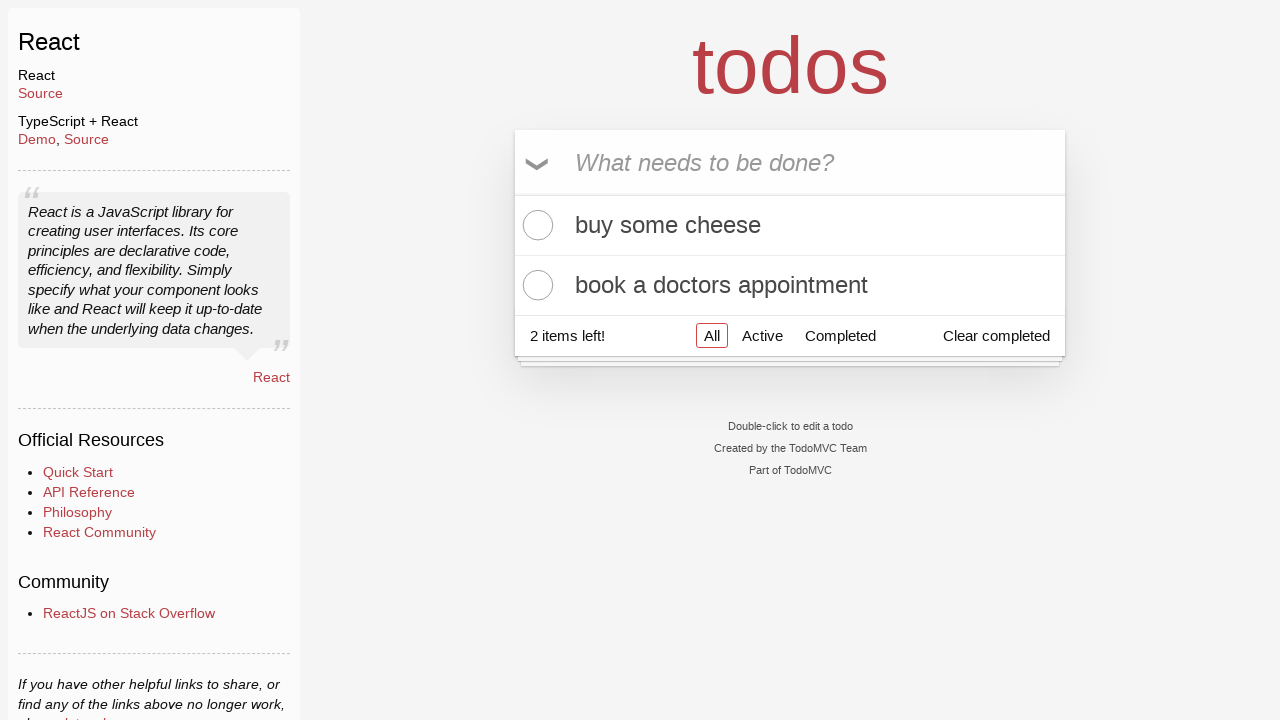